Tests character validation with a valid 7-character password containing uppercase, numbers, special character, and lowercase to verify form returns valid value message

Starting URL: https://testpages.eviltester.com/styled/apps/7charval/simple7charvalidation.html

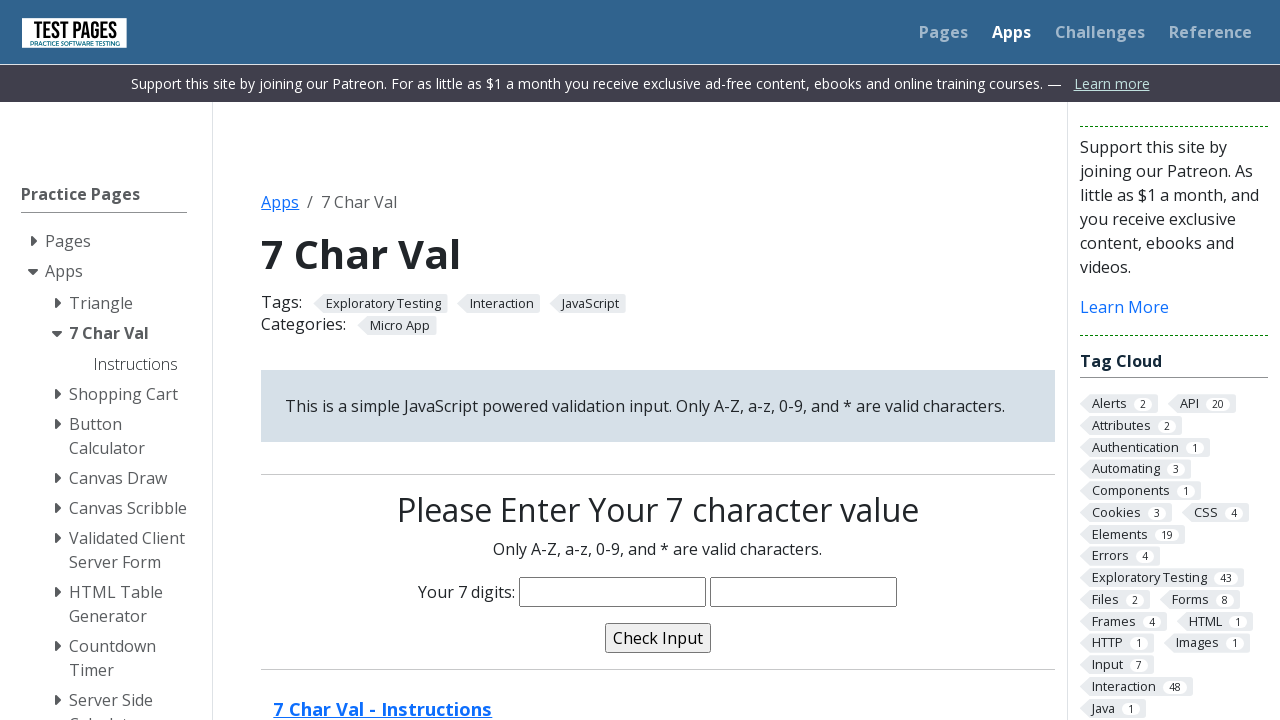

Filled password field with valid 7-character password 'G575*hk' containing uppercase, numbers, special character, and lowercase on input[name='characters']
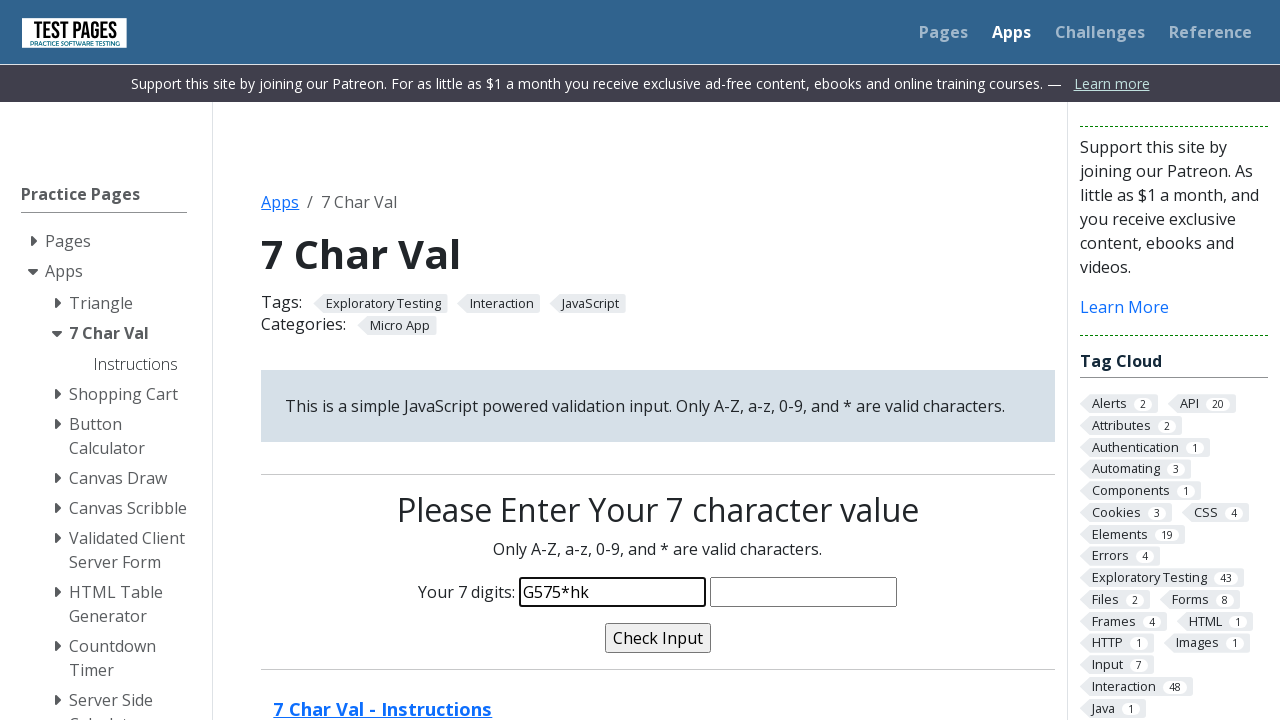

Clicked validate button to submit password at (658, 638) on input[name='validate']
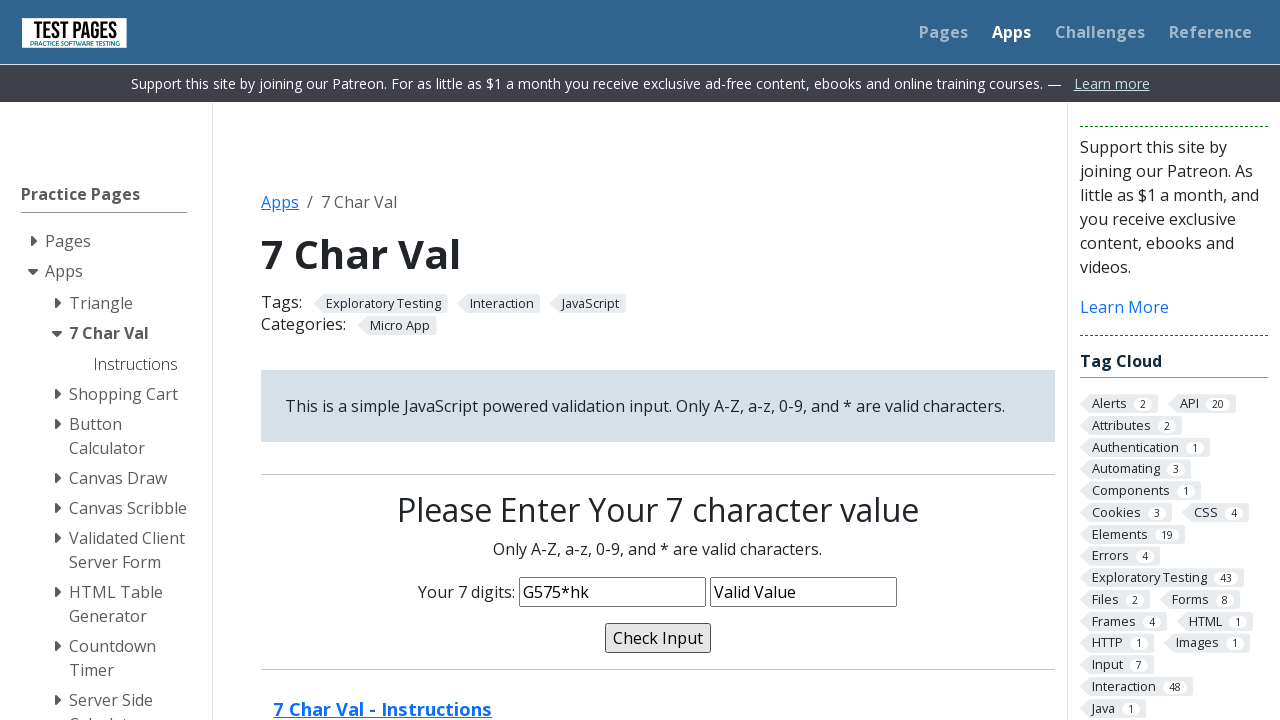

Validation message field appeared on page
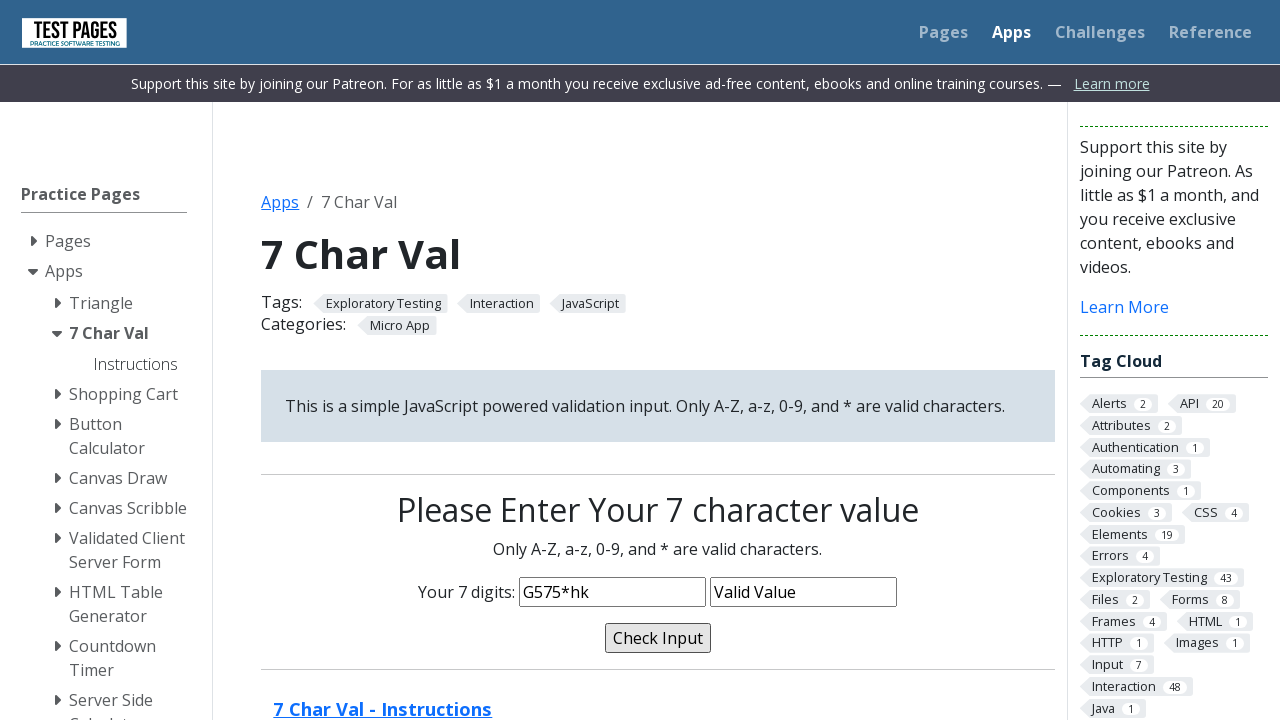

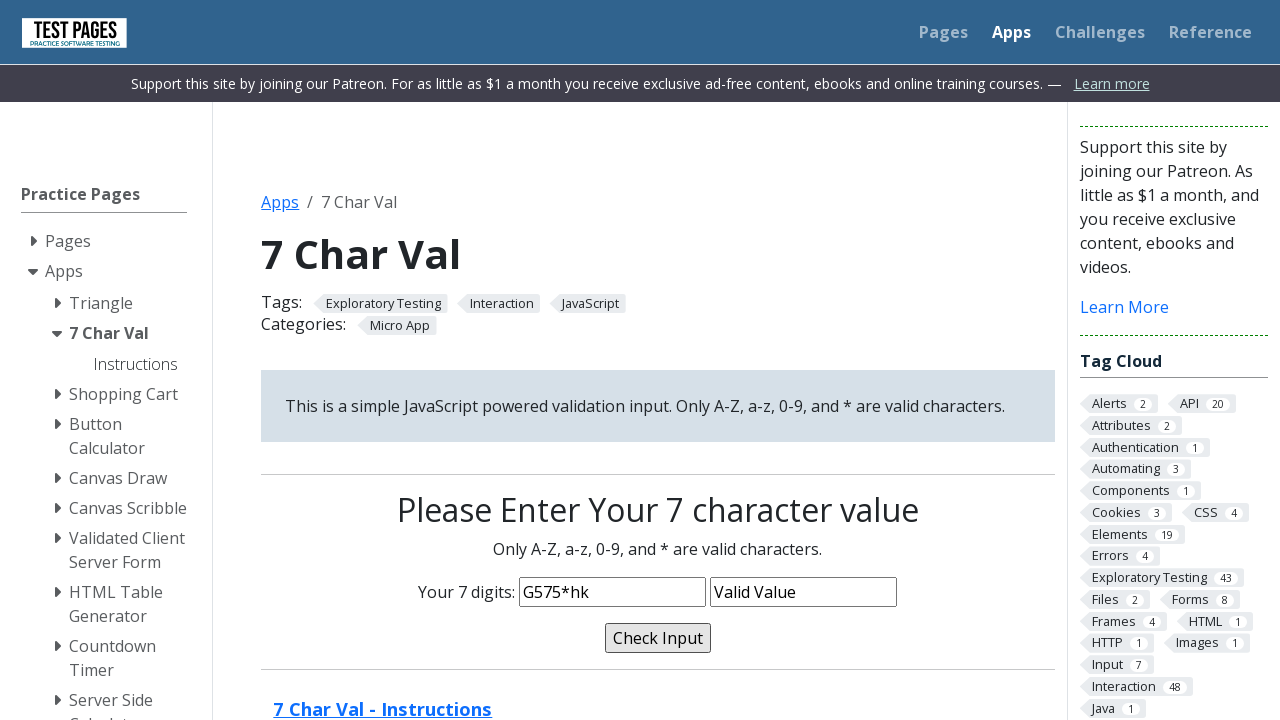